Tests JavaScript alert handling on W3Schools by clicking the run button, switching to an iframe, triggering an alert, and accepting it

Starting URL: https://www.w3schools.com/jsref/tryit.asp?filename=tryjsref_alert

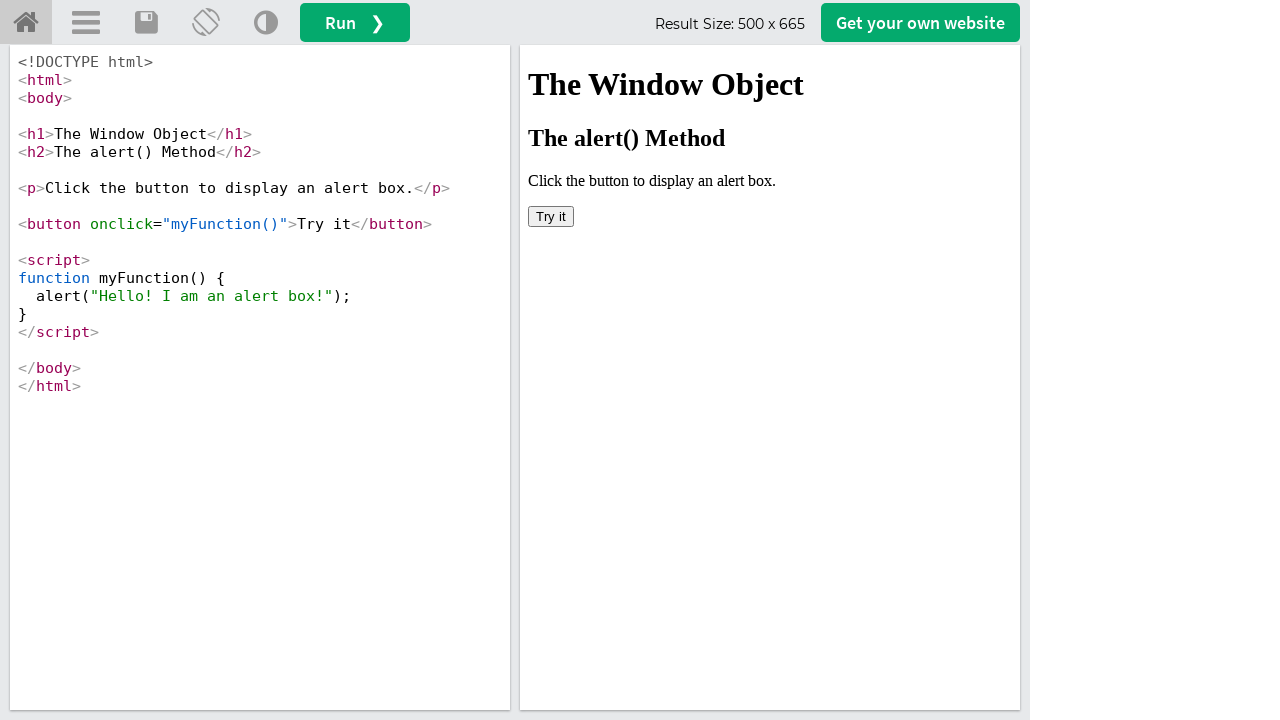

Clicked the run button to execute the code at (355, 22) on button#runbtn
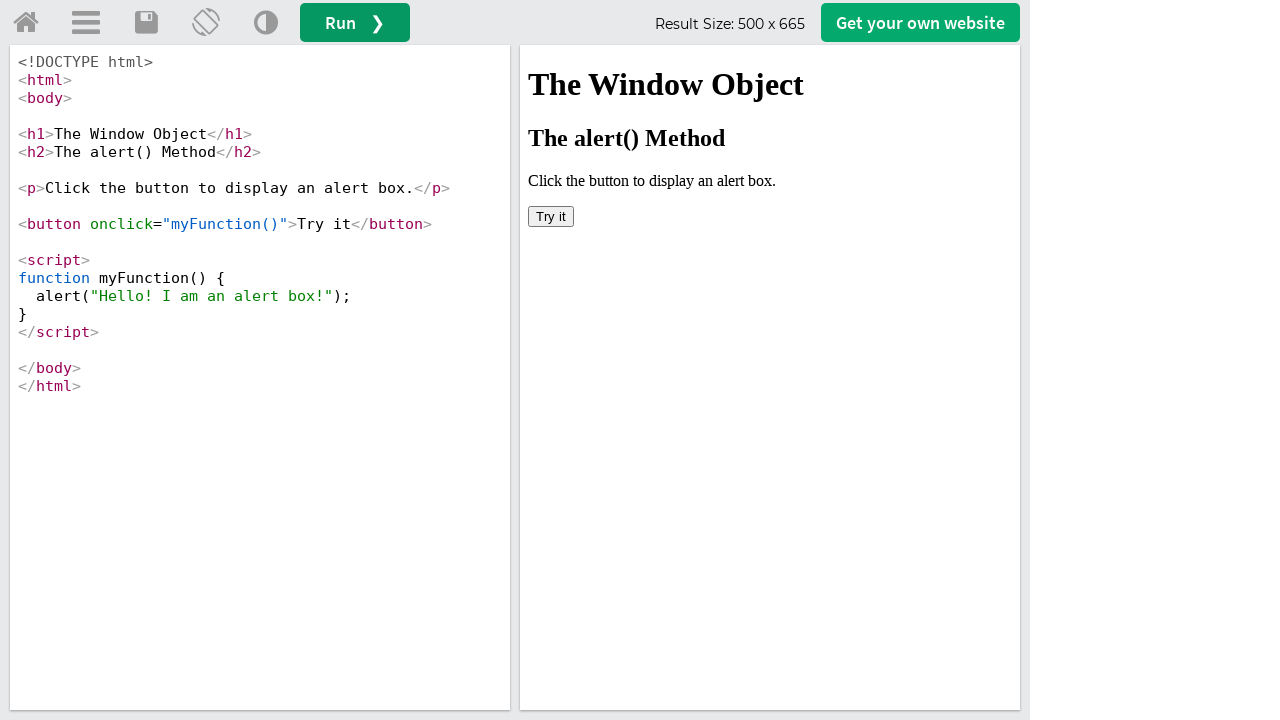

Located the iframe containing the result
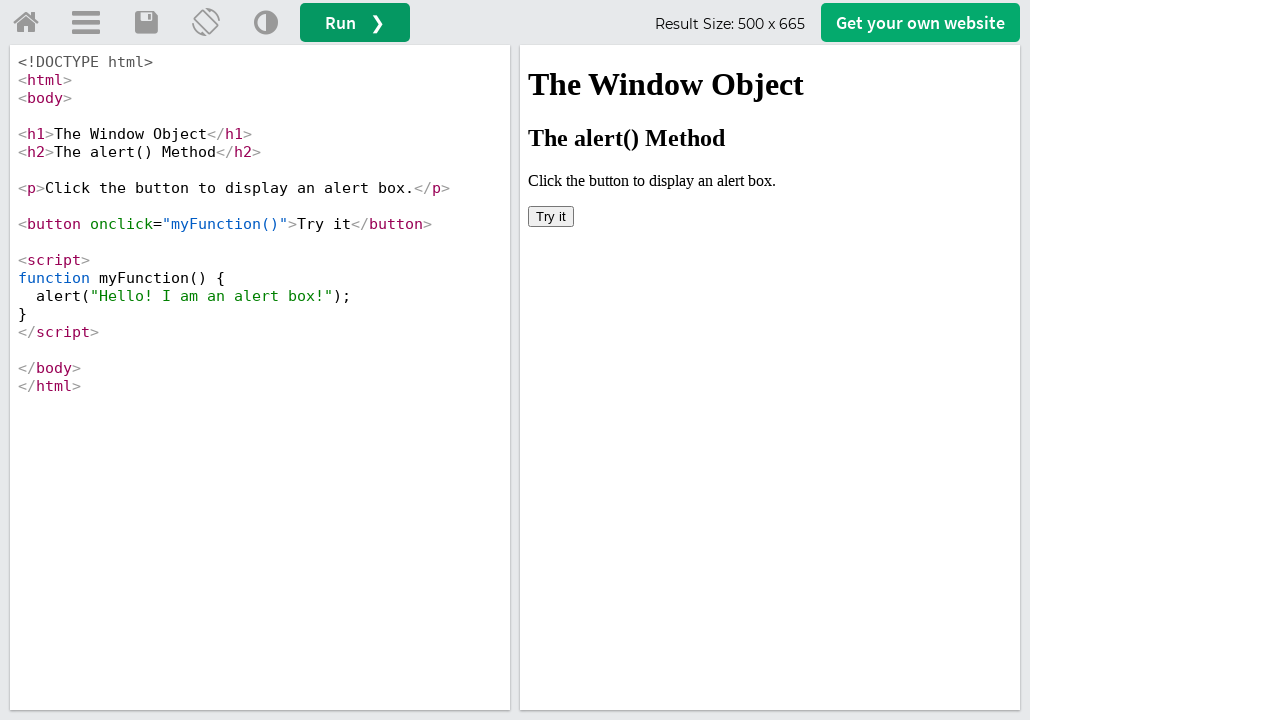

Clicked the 'Try it' button inside the iframe to trigger the alert at (551, 216) on #iframeResult >> internal:control=enter-frame >> xpath=//button[normalize-space(
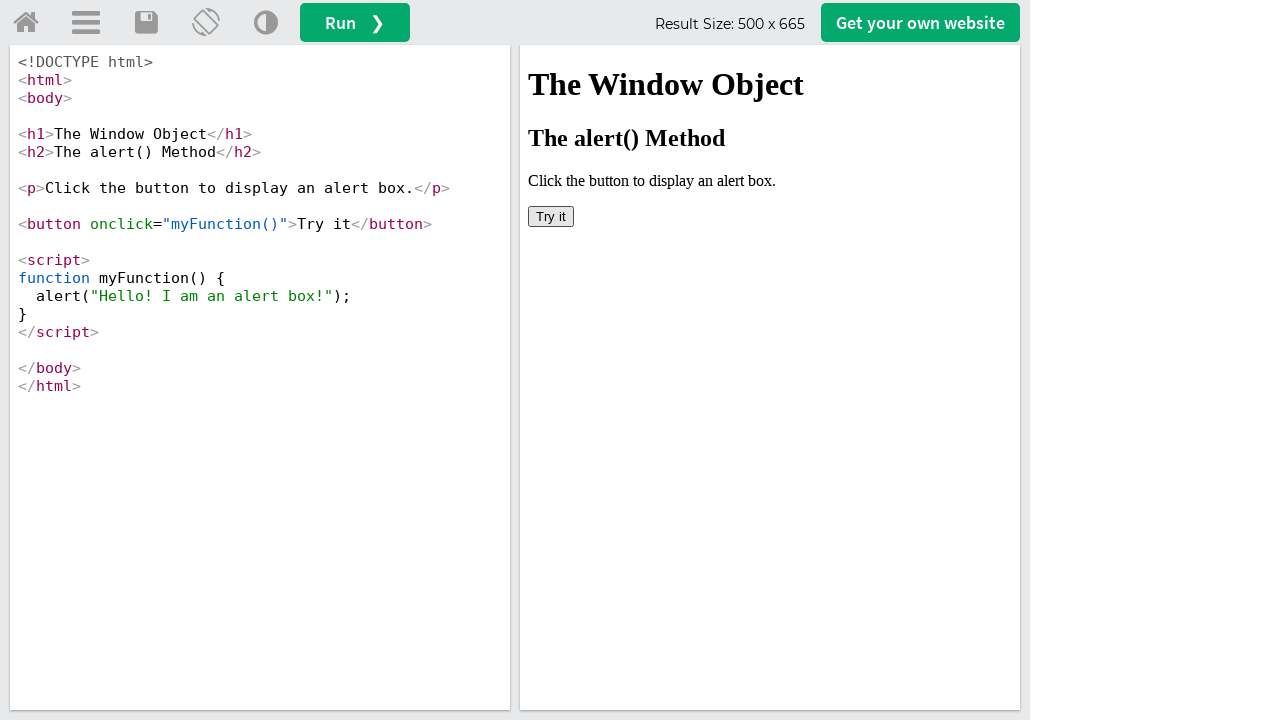

Set up dialog handler to accept alerts
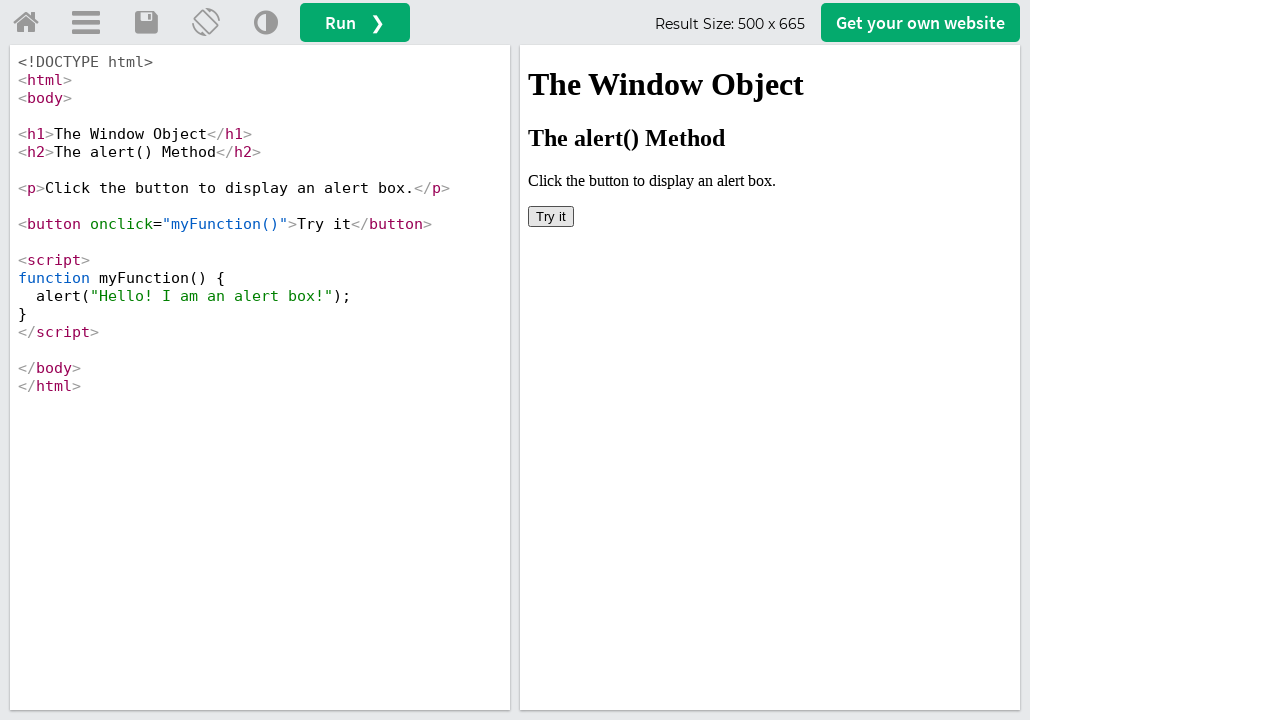

Waited 500ms for alert to appear and be accepted
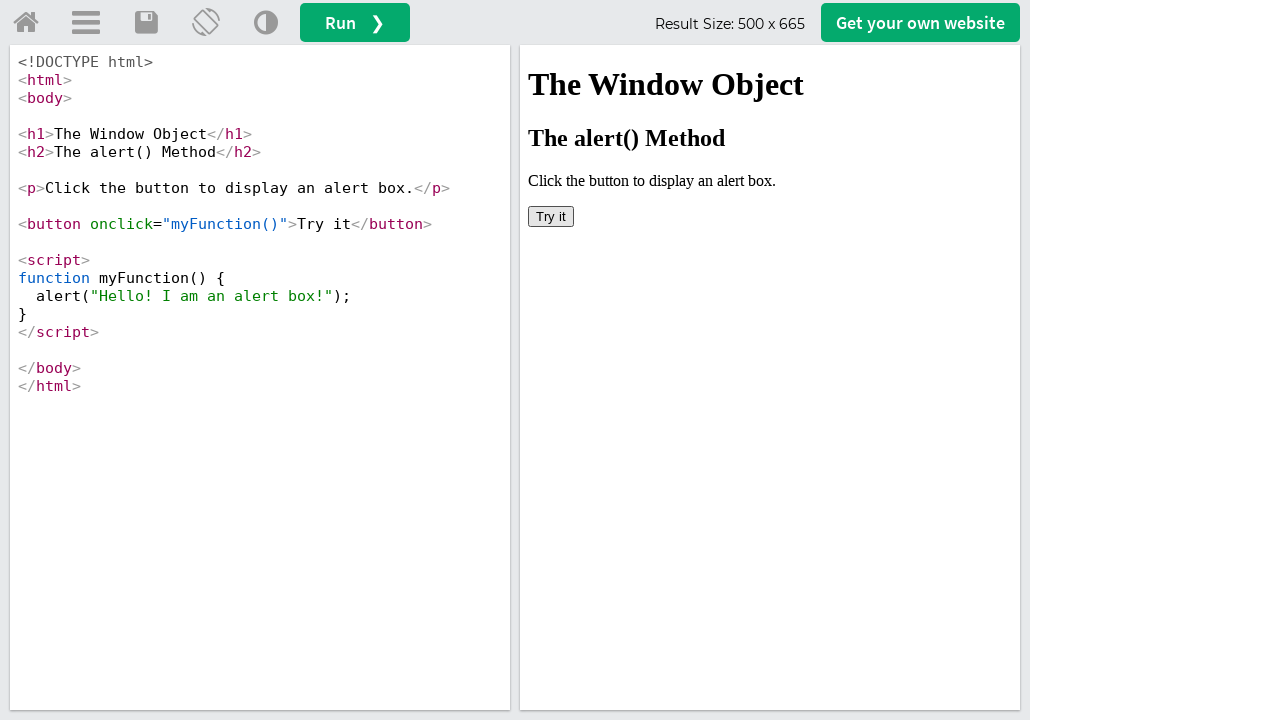

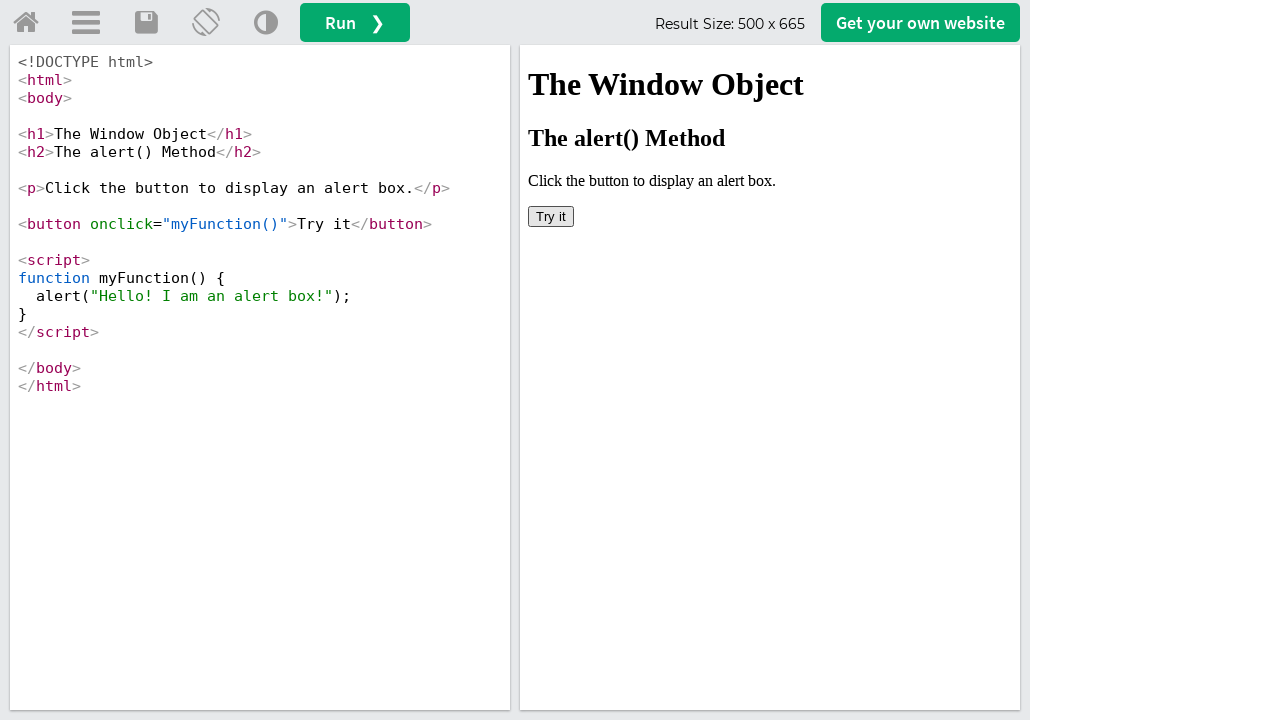